Verifies the Mamaearth homepage by checking the page title contains "Mamaearth"

Starting URL: https://mamaearth.in/

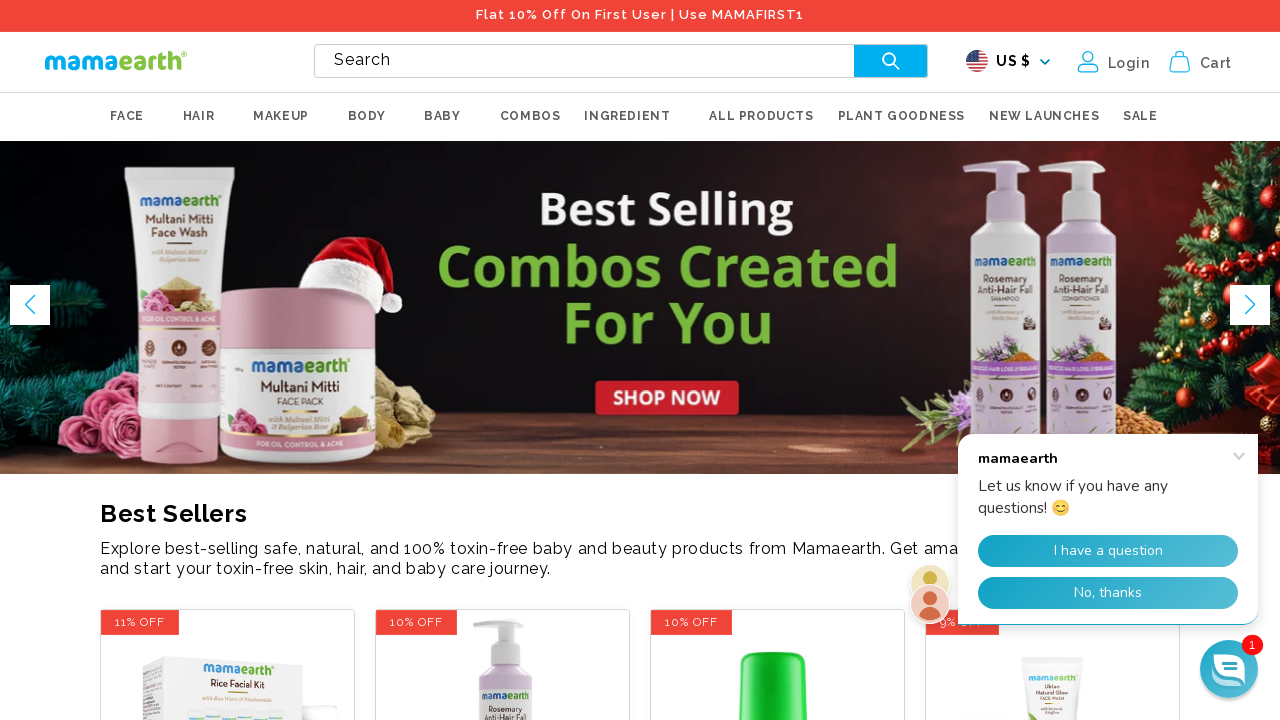

Navigated to Mamaearth homepage
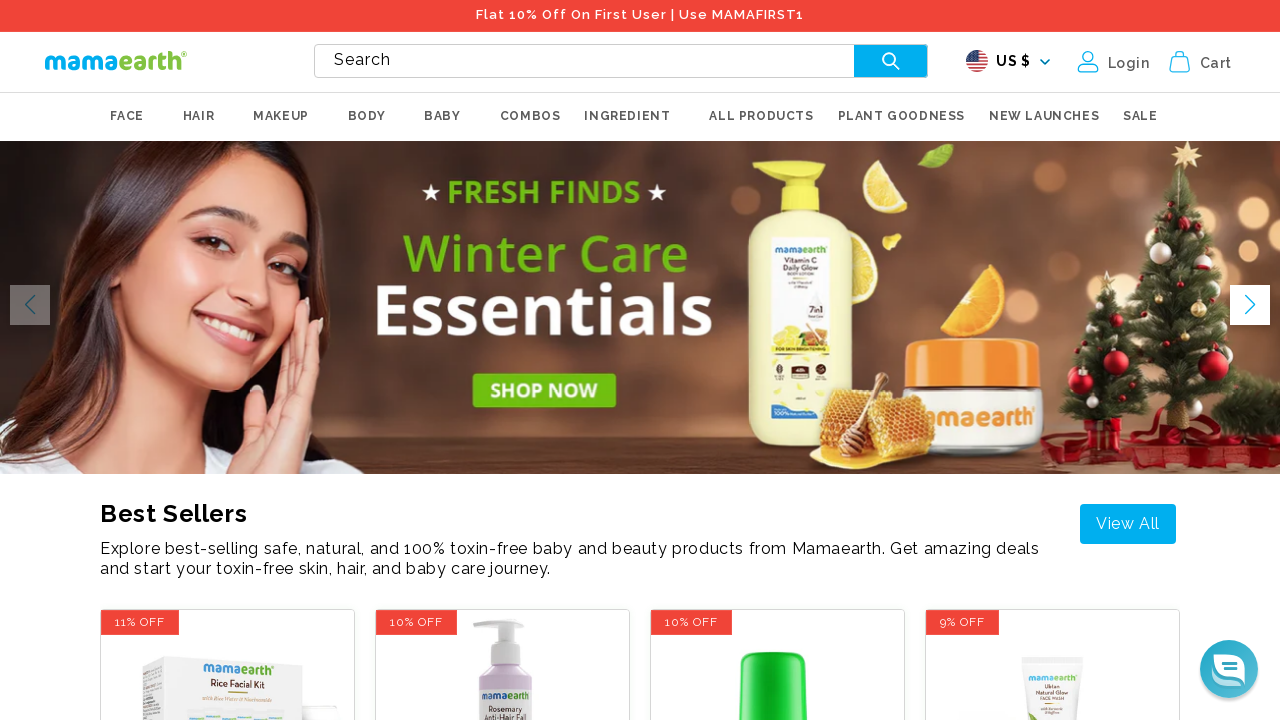

Verified page title contains 'Mamaearth'
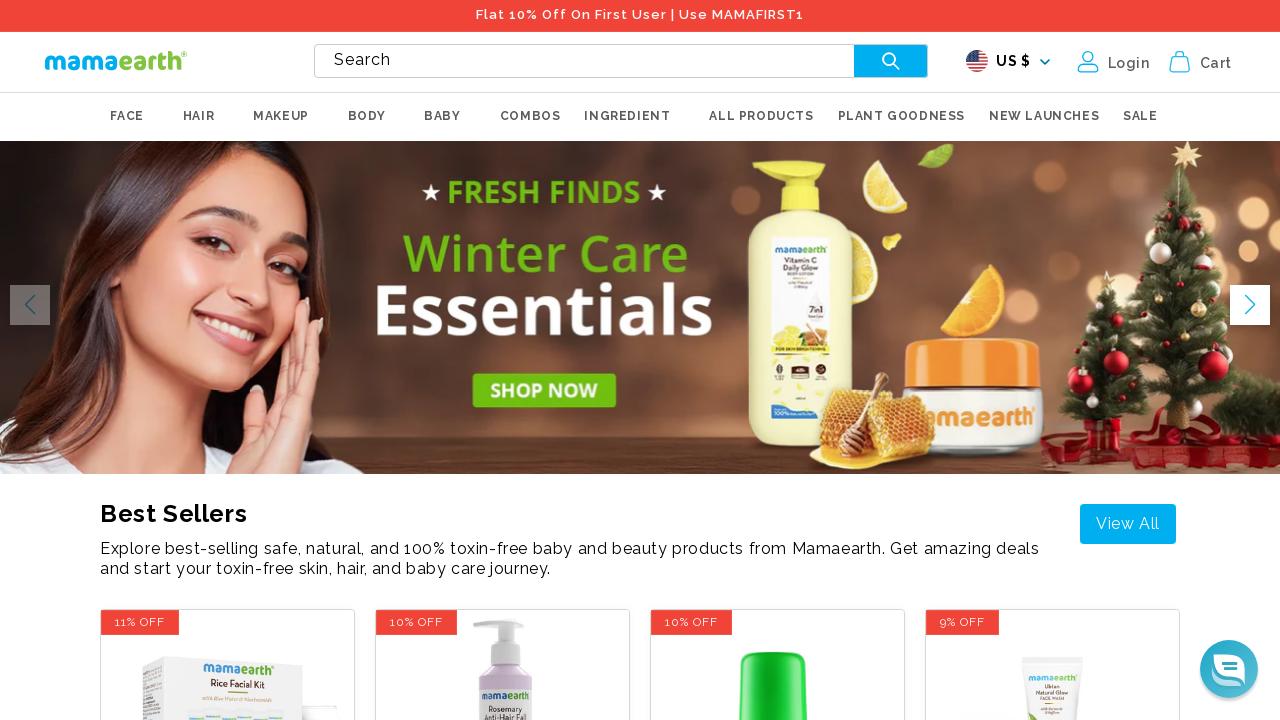

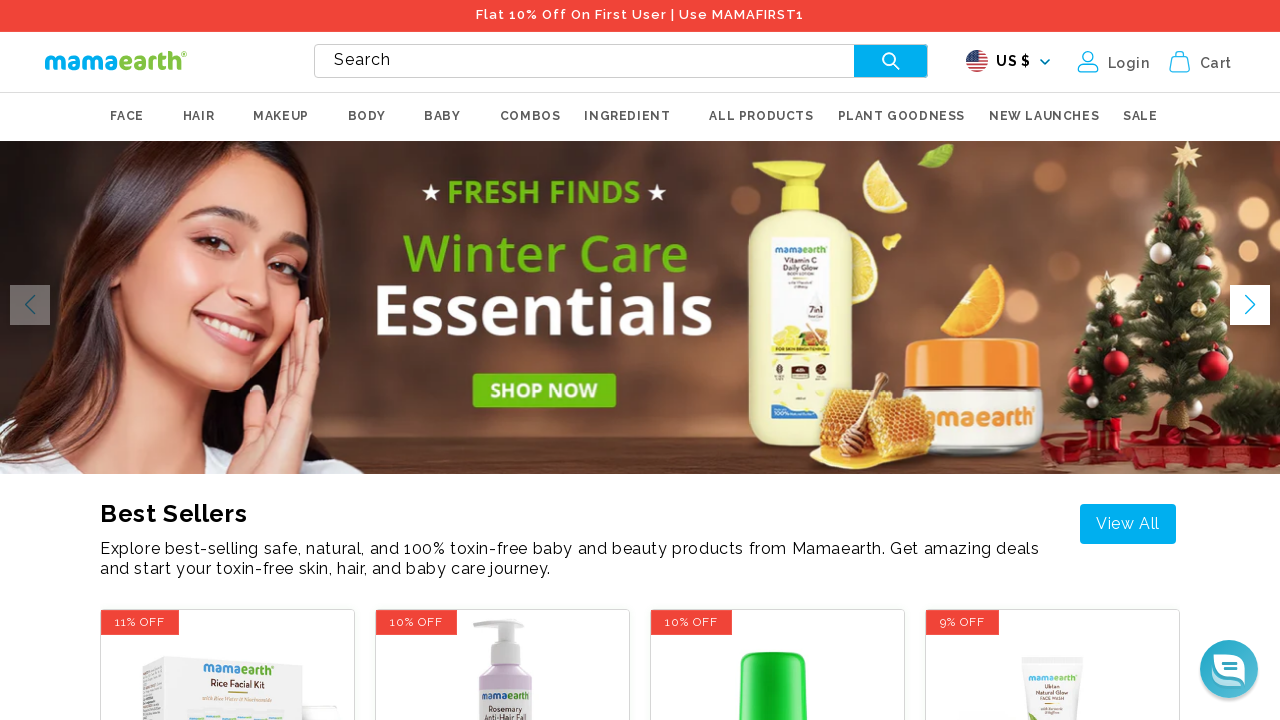